Tests dynamic dropdown functionality on a flight booking practice page by selecting origin and destination cities from dropdown menus

Starting URL: https://rahulshettyacademy.com/dropdownsPractise/

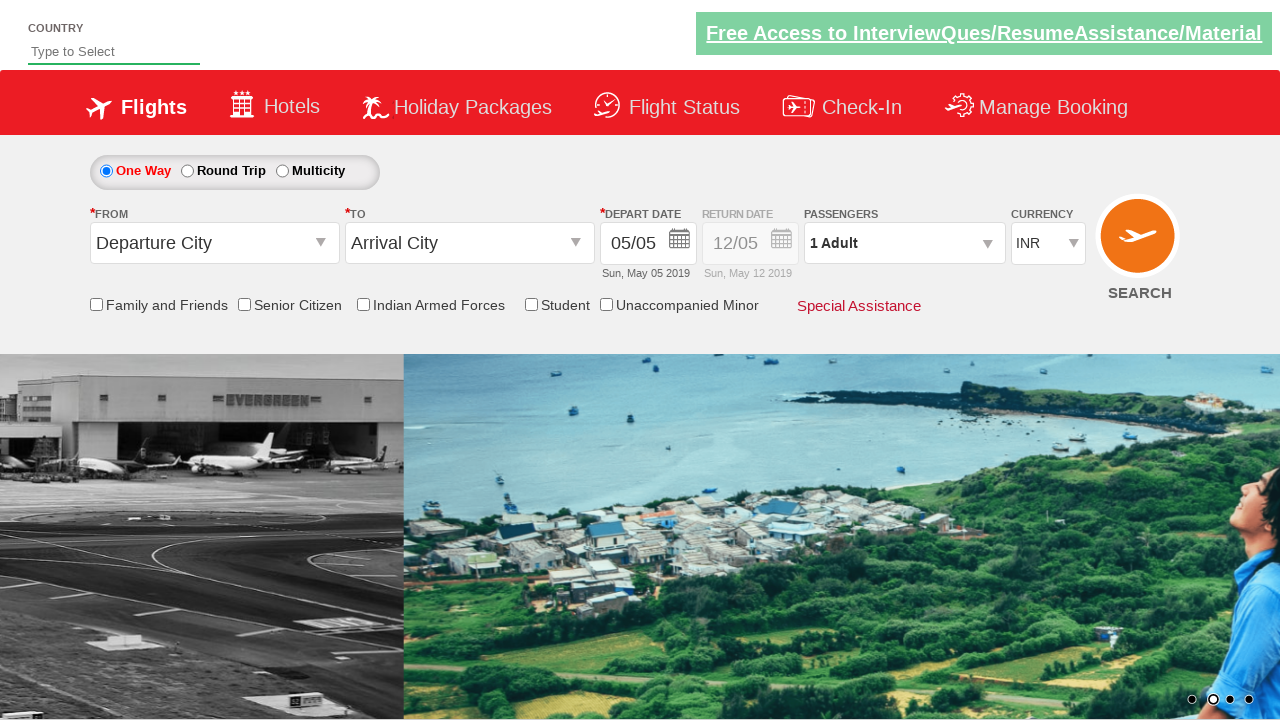

Clicked origin station dropdown to open it at (214, 243) on #ctl00_mainContent_ddl_originStation1_CTXT
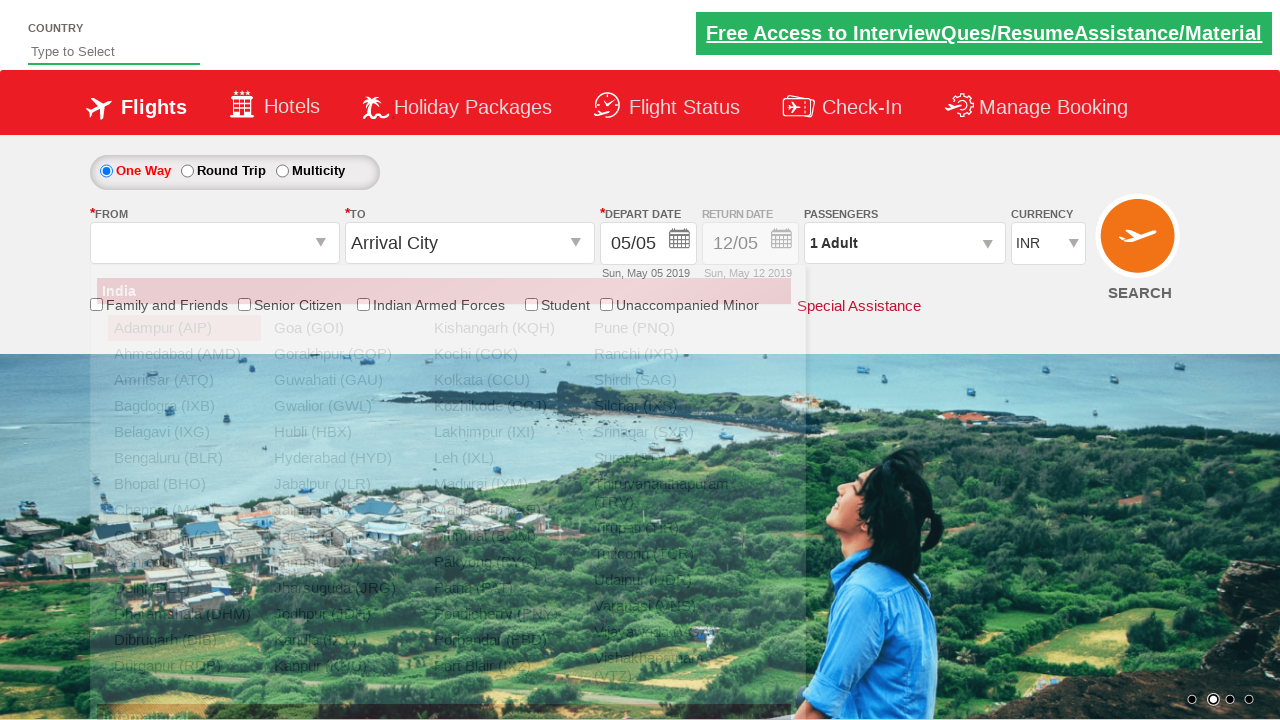

Selected Kolkata (CCU) as origin city at (504, 380) on xpath=//a[text()=' Kolkata (CCU)']
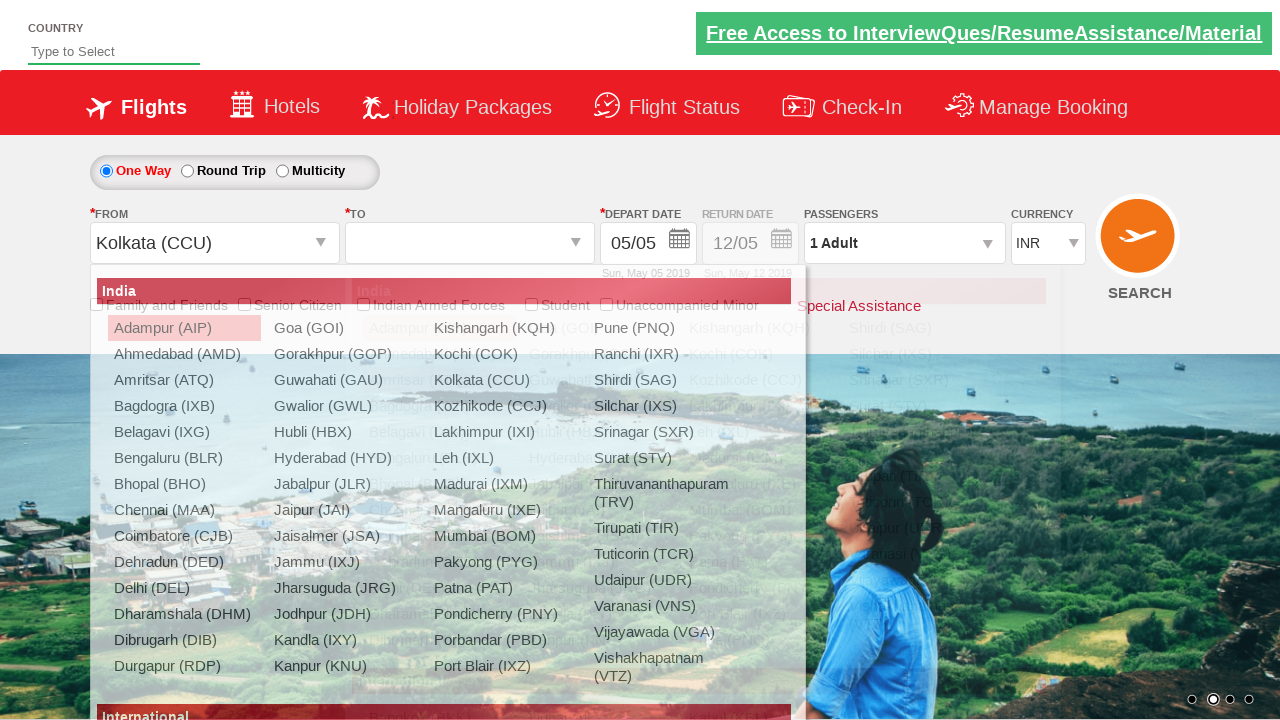

Selected Tirupati (TIR) as destination city at (919, 476) on (//a[text()=' Tirupati (TIR)'])[2]
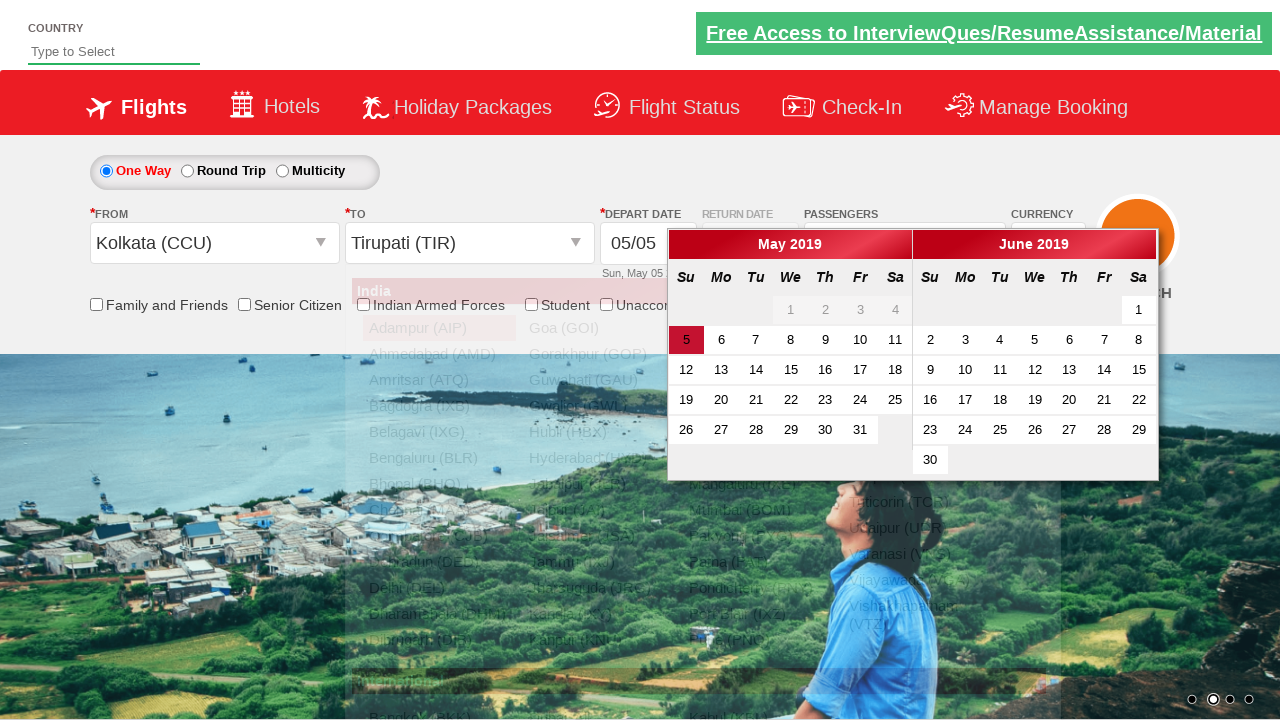

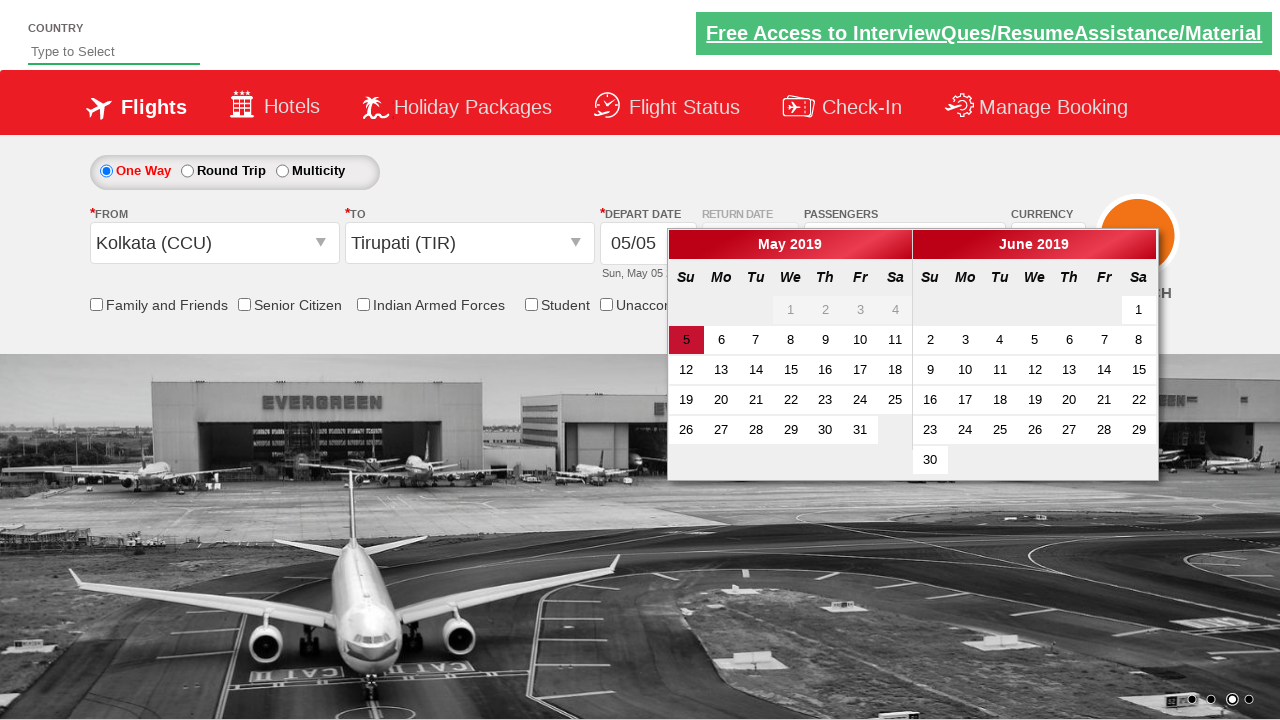